Tests navigation between iframe demo pages by clicking on Single Iframe and Iframe with in an Iframe links on an automation testing demo site

Starting URL: https://demo.automationtesting.in/Frames.html

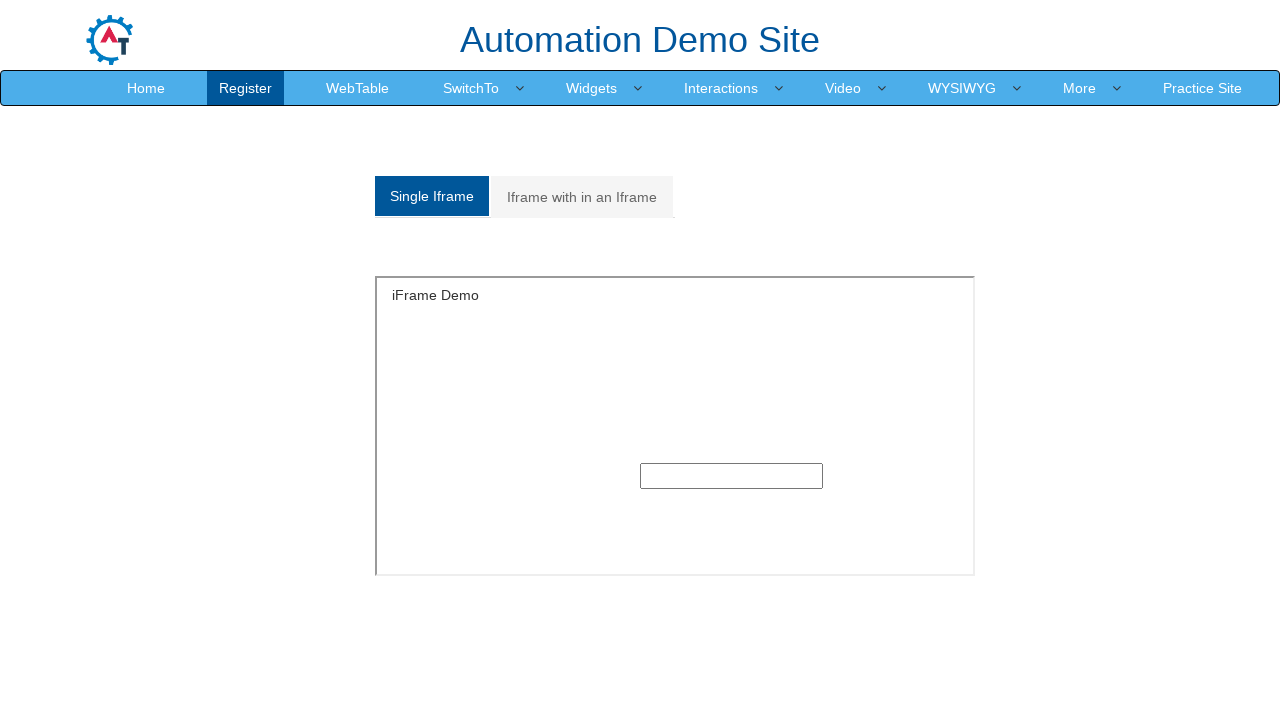

Clicked on 'Single Iframe' link at (432, 196) on (//a[text()='Single Iframe '])
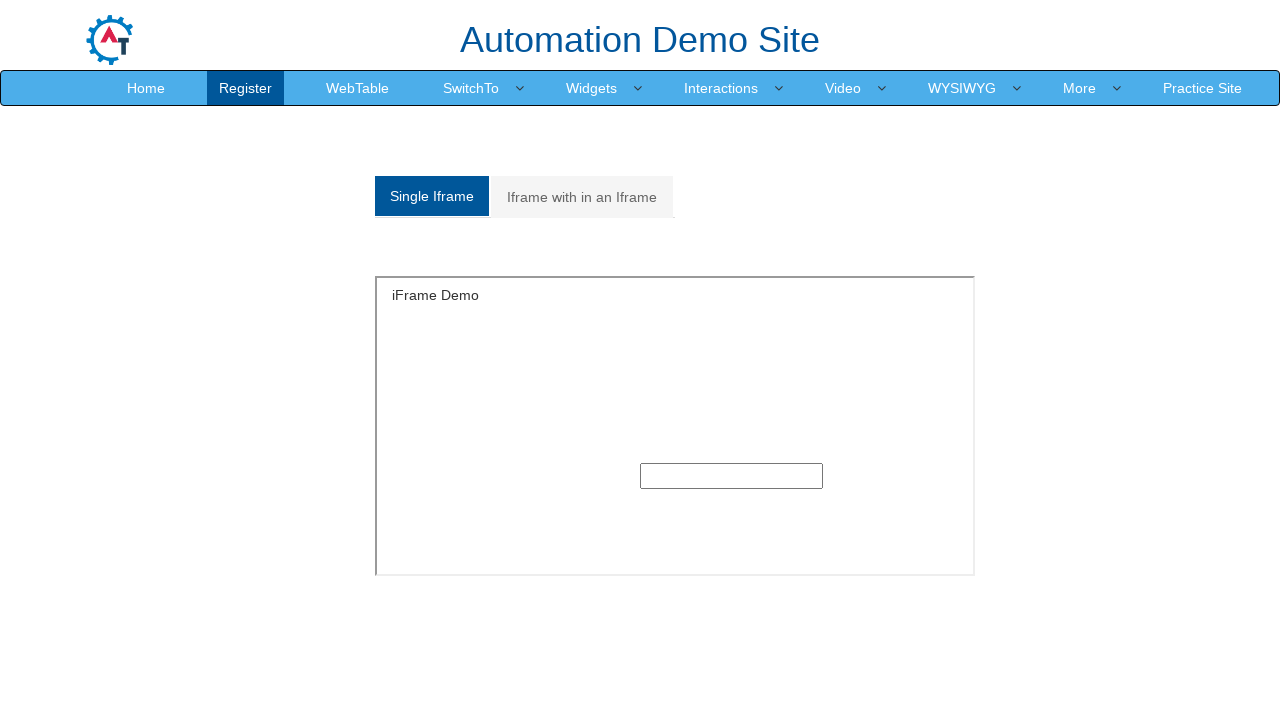

Waited 1 second for Single Iframe page to load
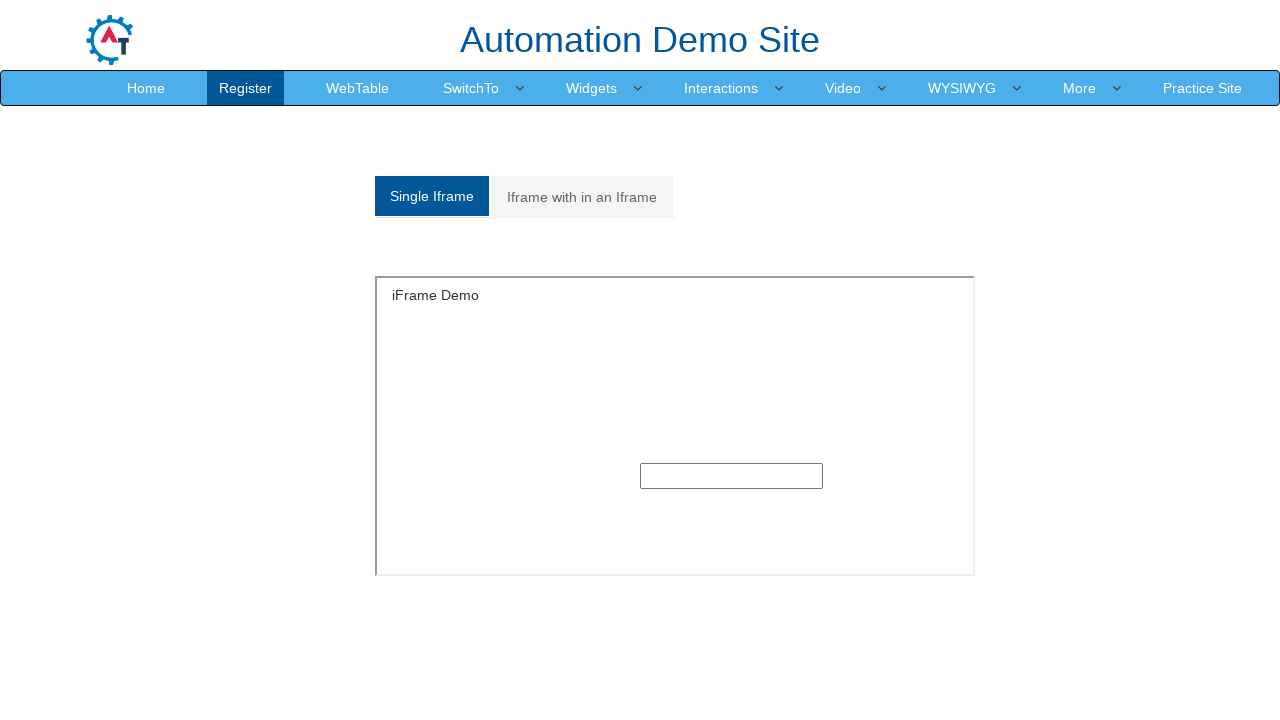

Clicked on 'Iframe with in an Iframe' link at (582, 197) on (//a[text()='Iframe with in an Iframe'])
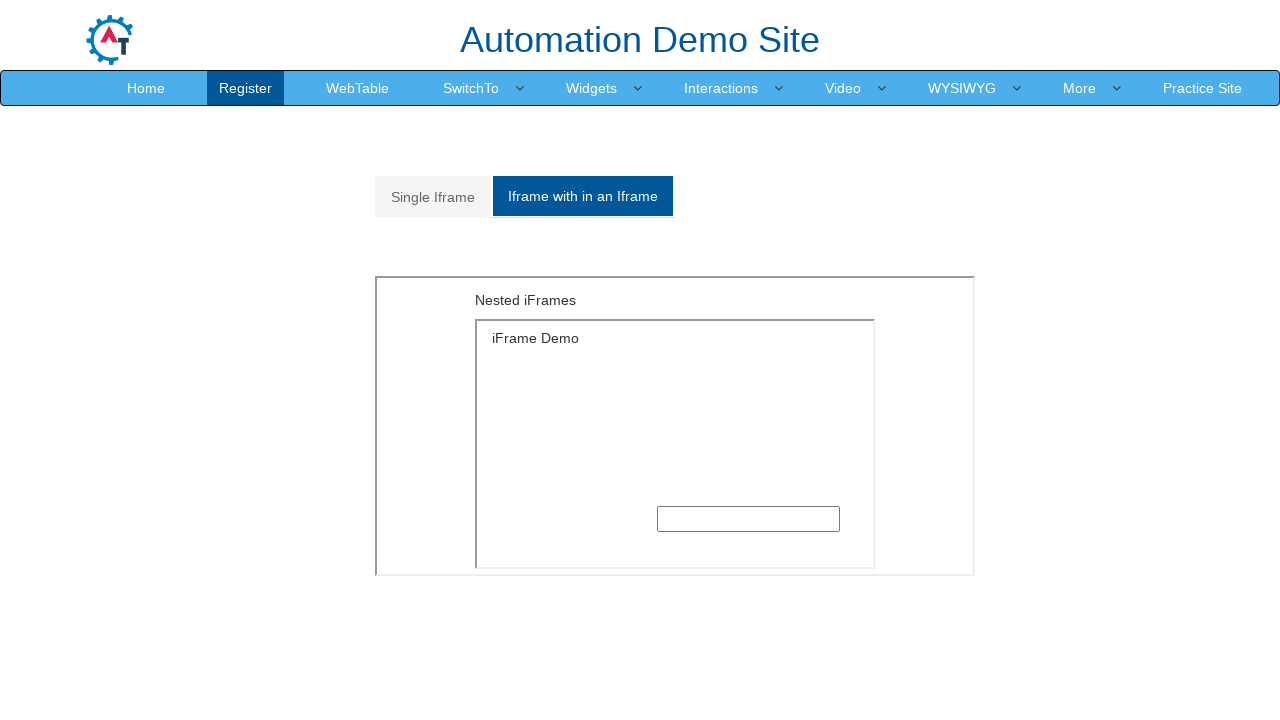

Waited 1 second for nested Iframe page to load
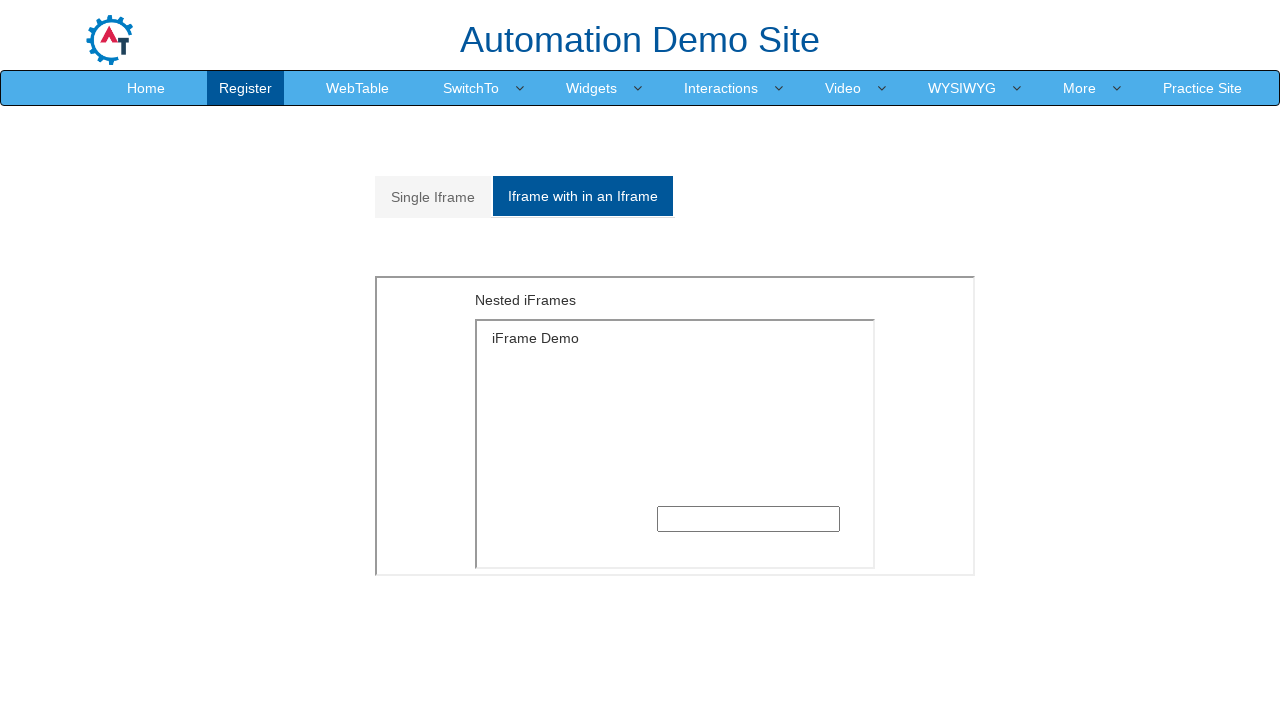

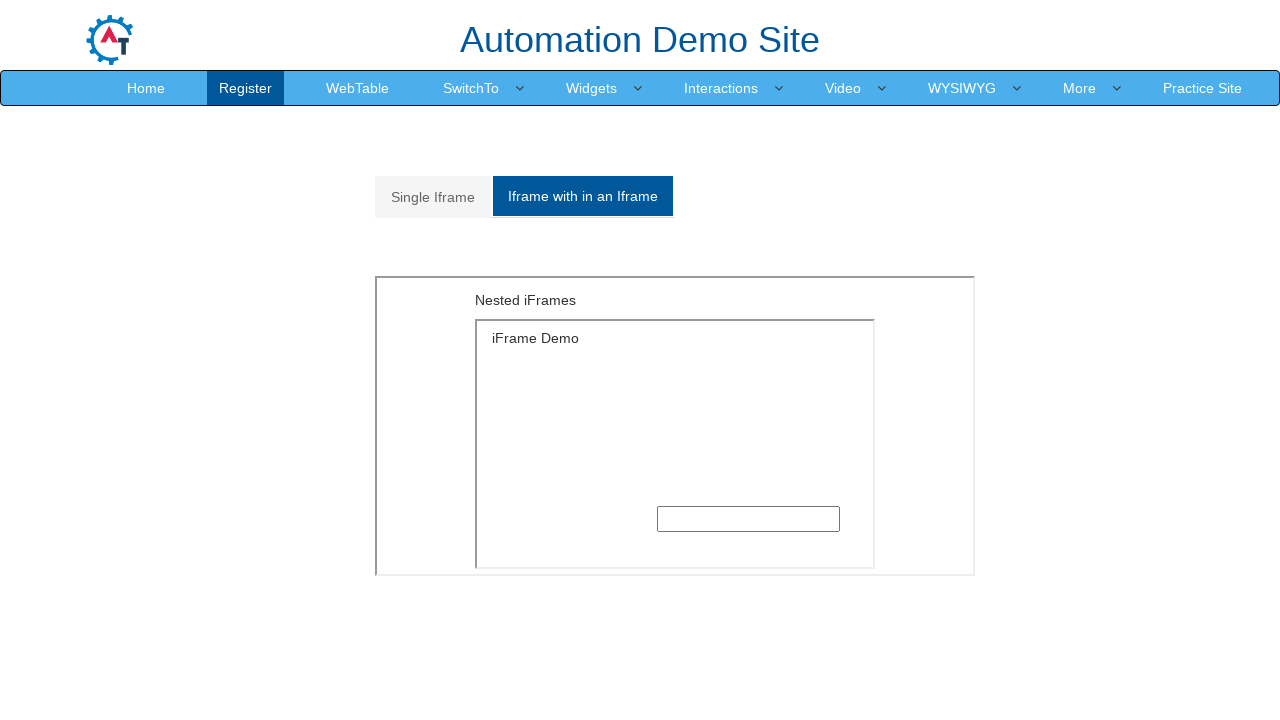